Tests that Clear completed button is hidden when there are no completed items

Starting URL: https://demo.playwright.dev/todomvc

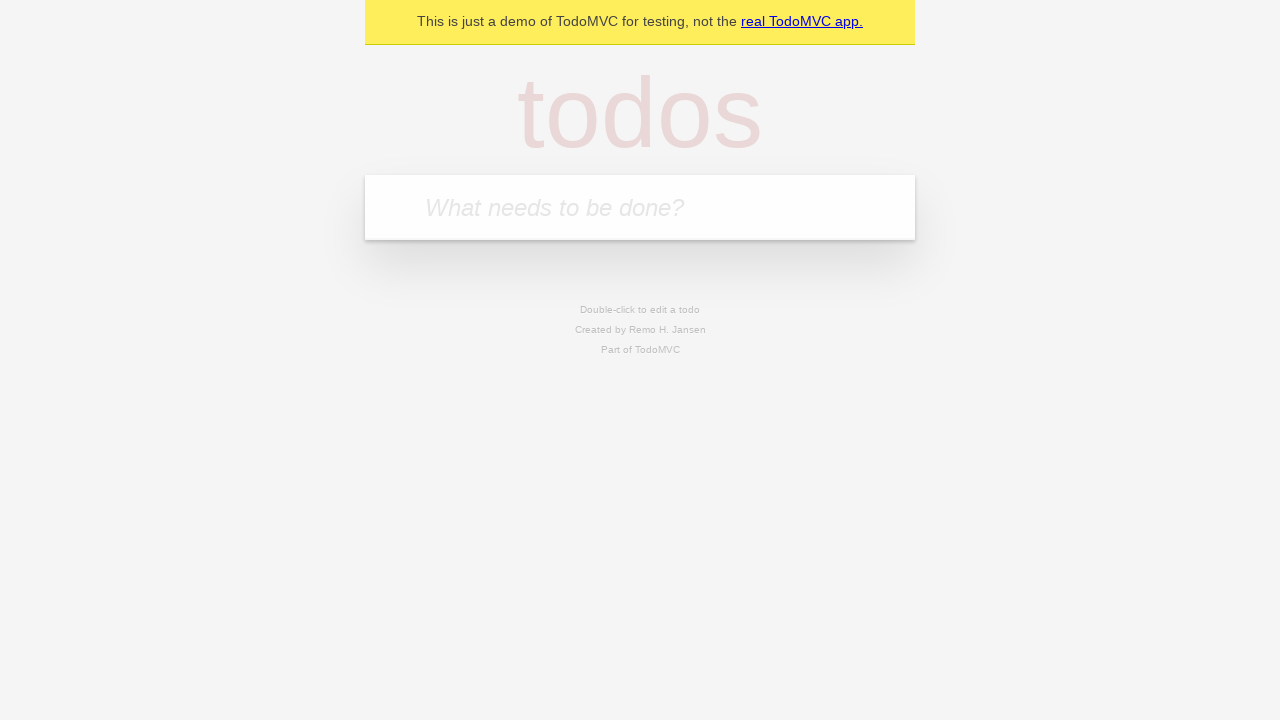

Filled todo input with 'buy some cheese' on internal:attr=[placeholder="What needs to be done?"i]
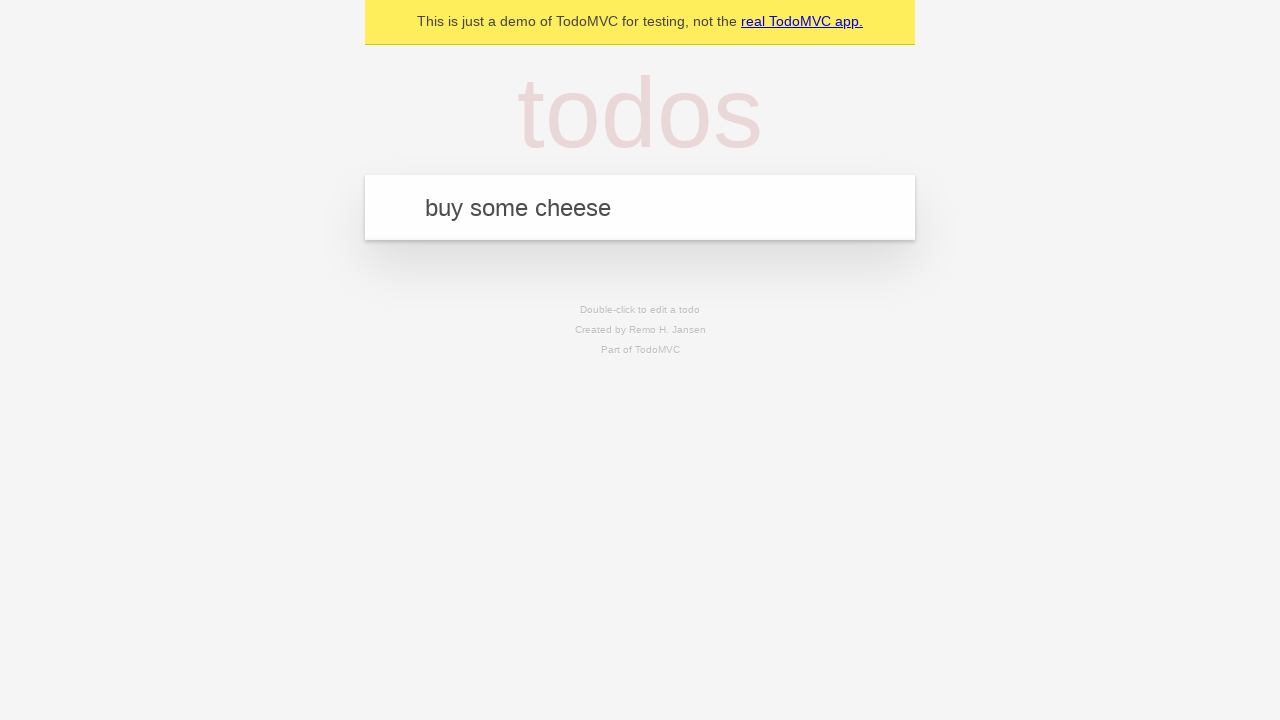

Pressed Enter to add first todo on internal:attr=[placeholder="What needs to be done?"i]
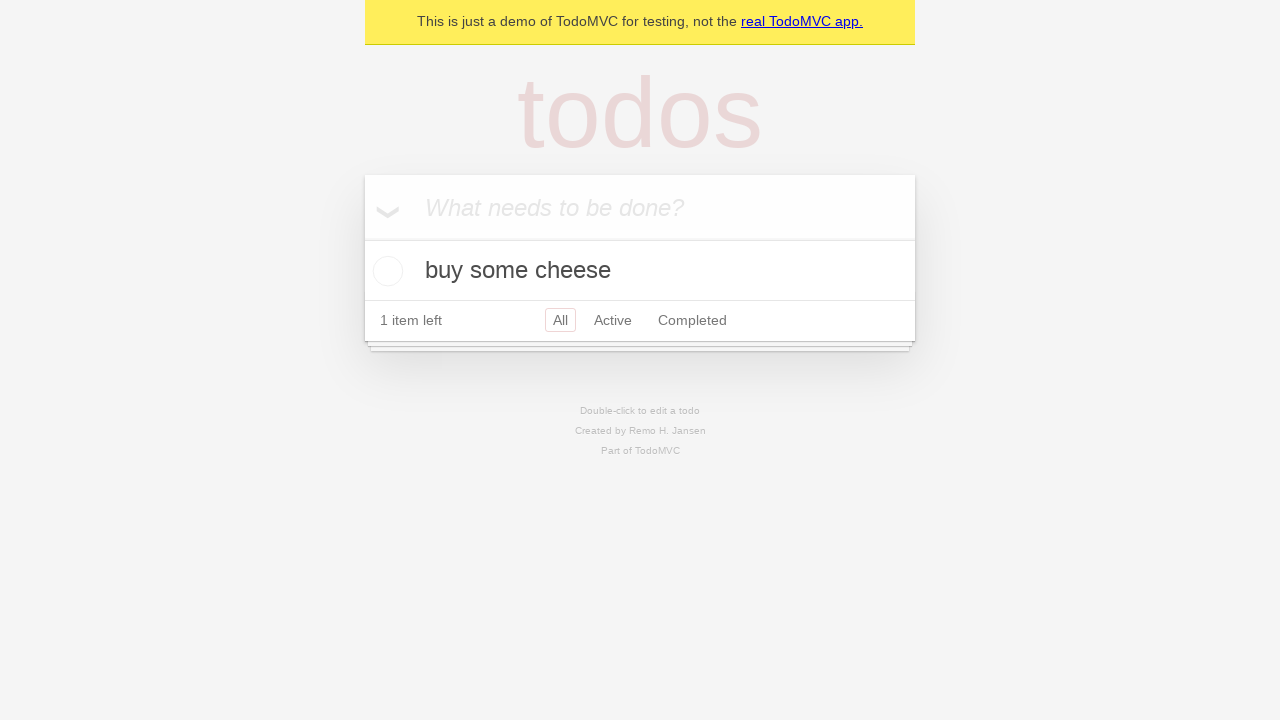

Filled todo input with 'feed the cat' on internal:attr=[placeholder="What needs to be done?"i]
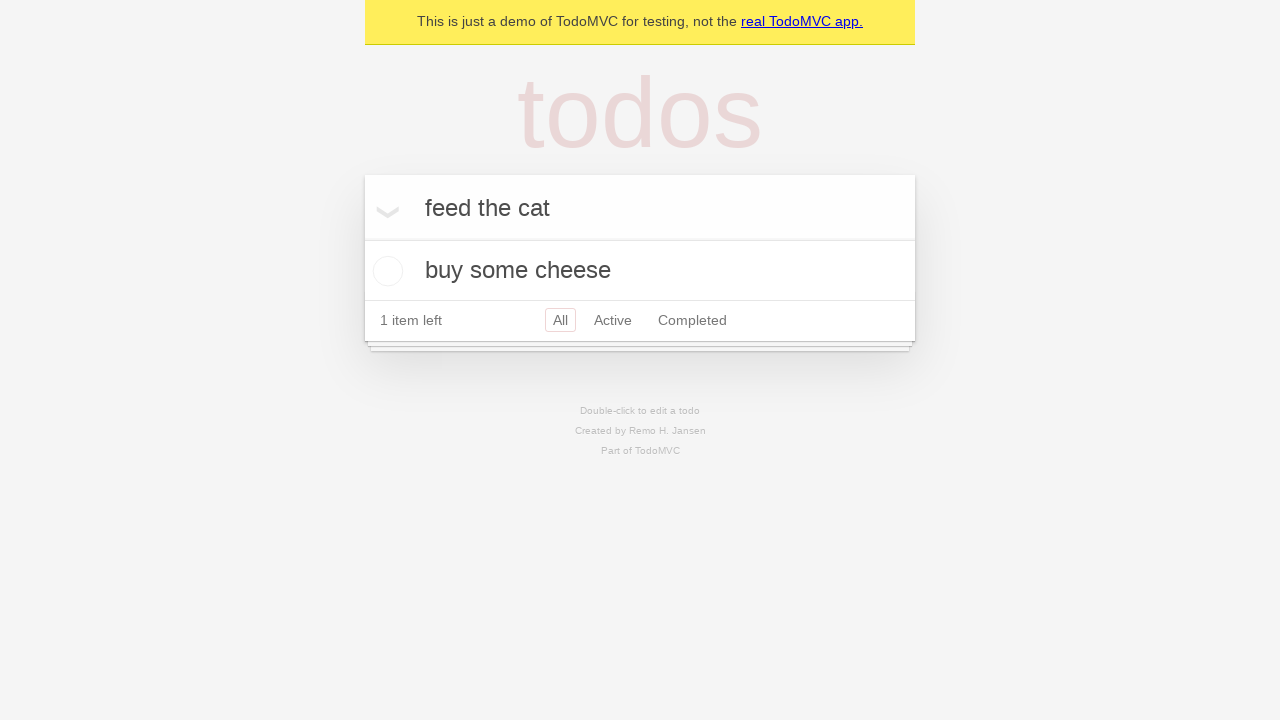

Pressed Enter to add second todo on internal:attr=[placeholder="What needs to be done?"i]
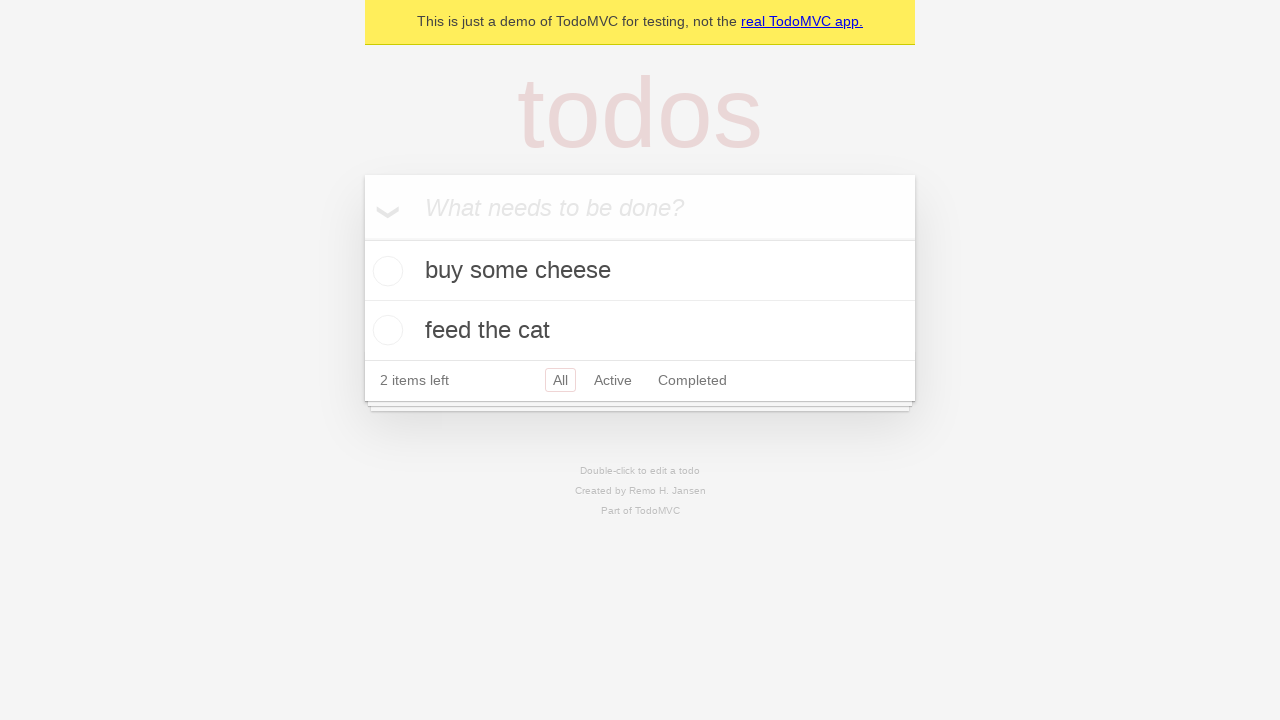

Filled todo input with 'book a doctors appointment' on internal:attr=[placeholder="What needs to be done?"i]
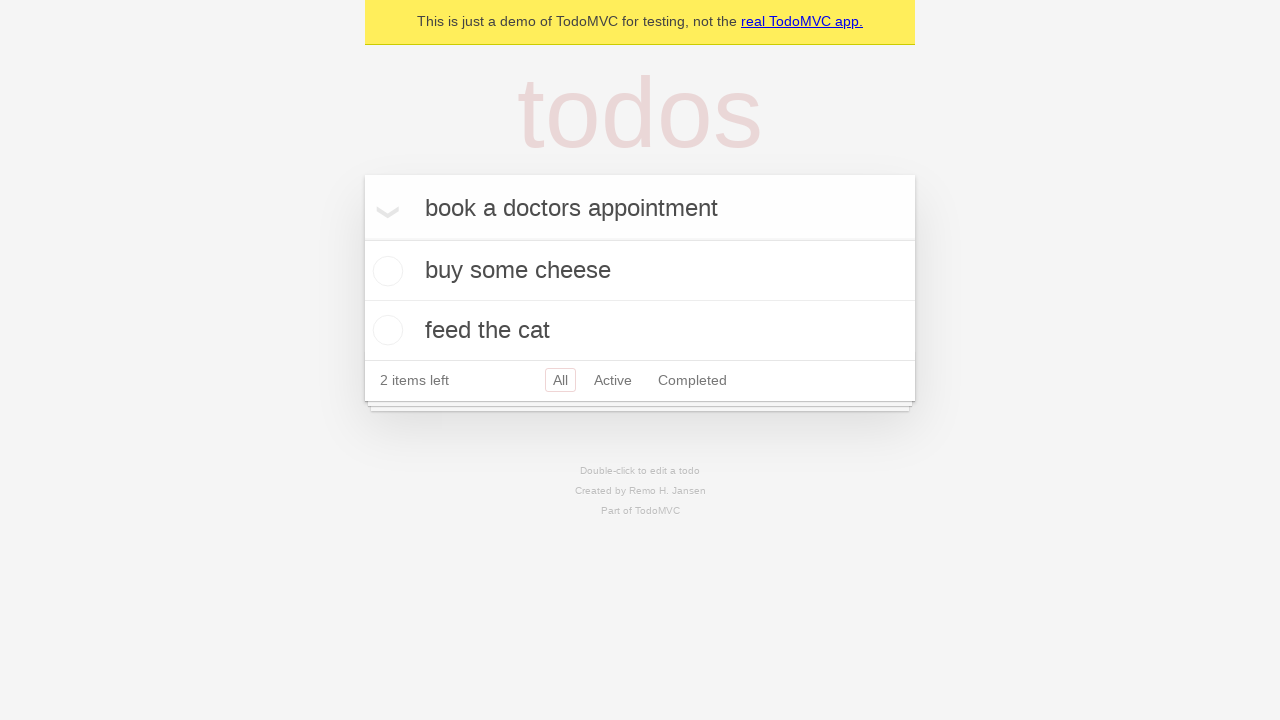

Pressed Enter to add third todo on internal:attr=[placeholder="What needs to be done?"i]
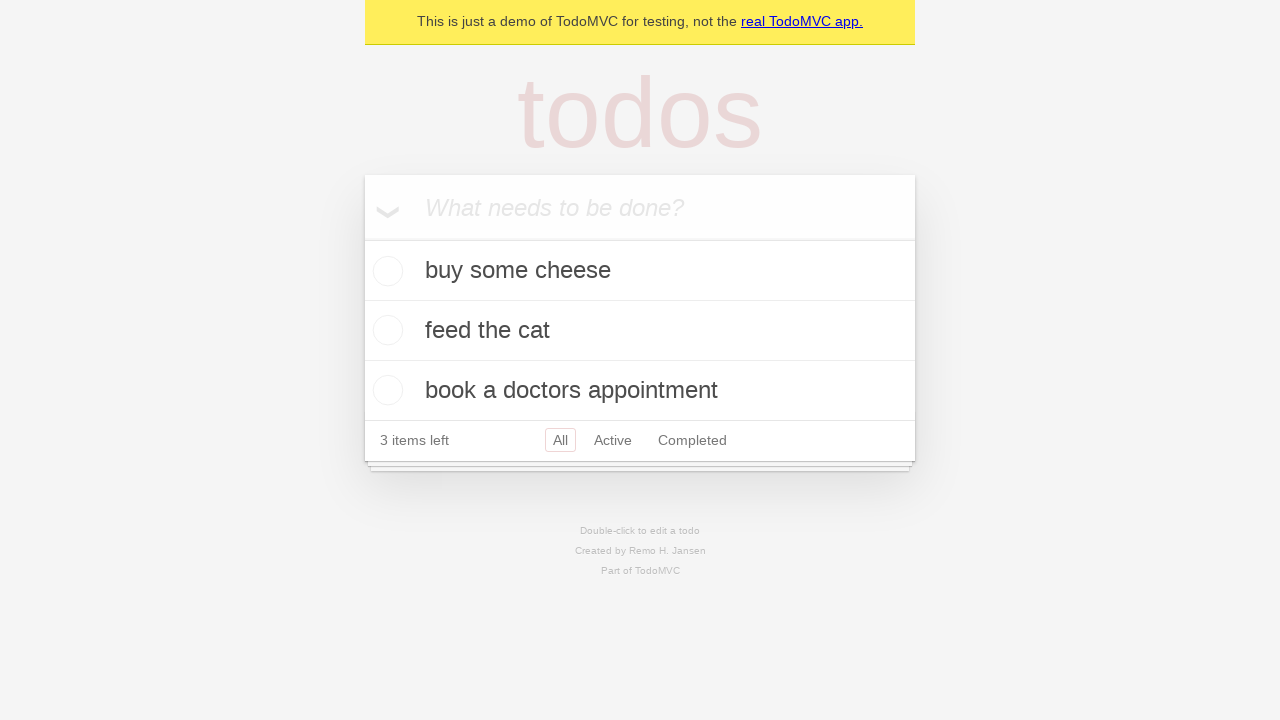

Checked the first todo as completed at (385, 271) on .todo-list li .toggle >> nth=0
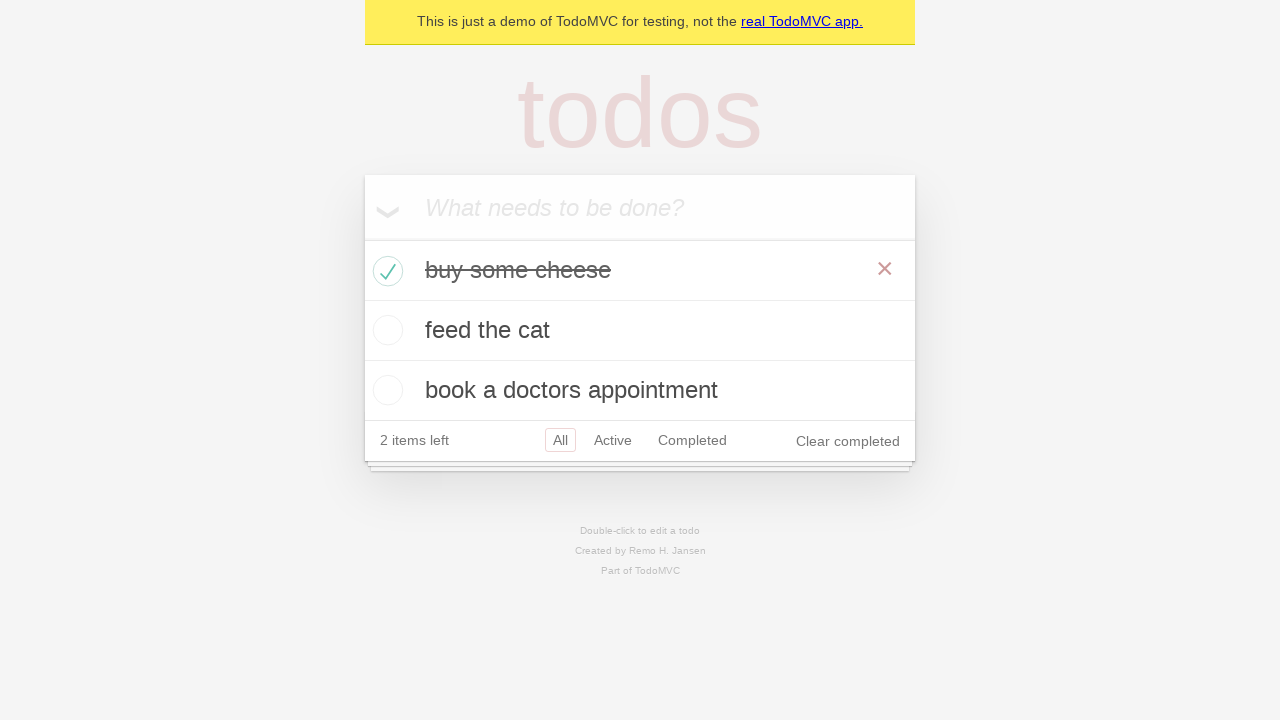

Clicked Clear completed button at (848, 441) on internal:role=button[name="Clear completed"i]
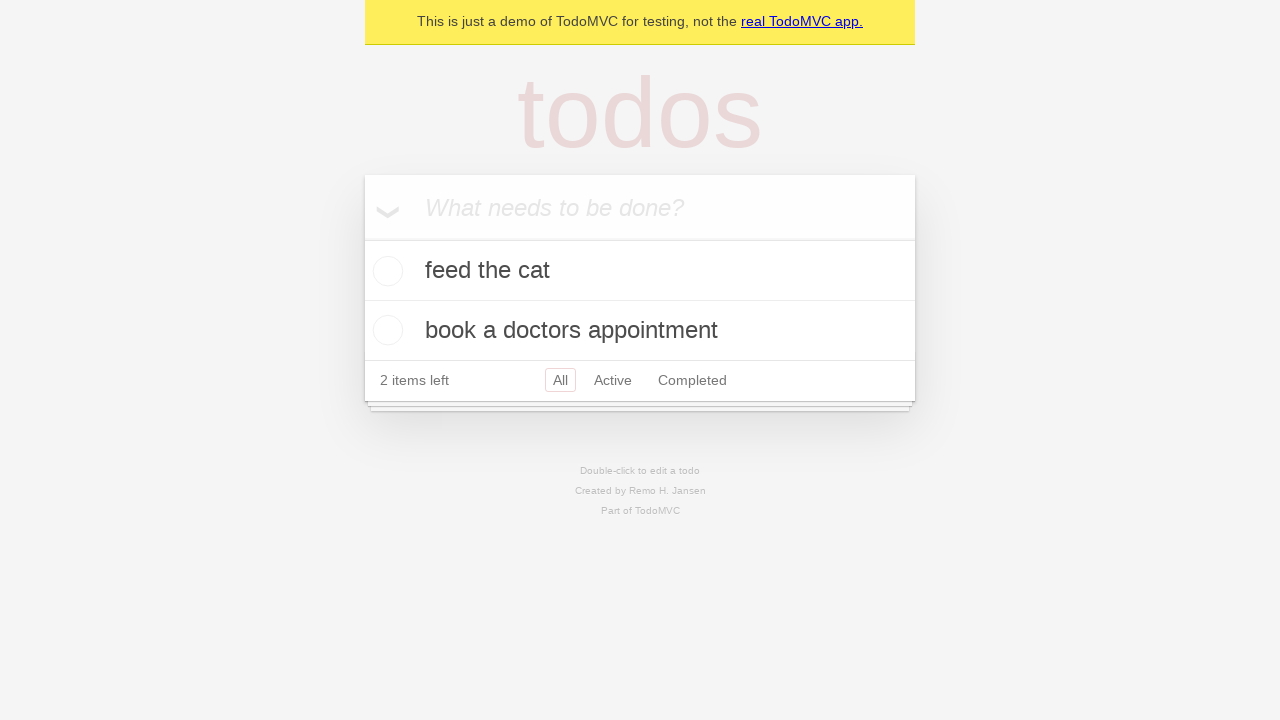

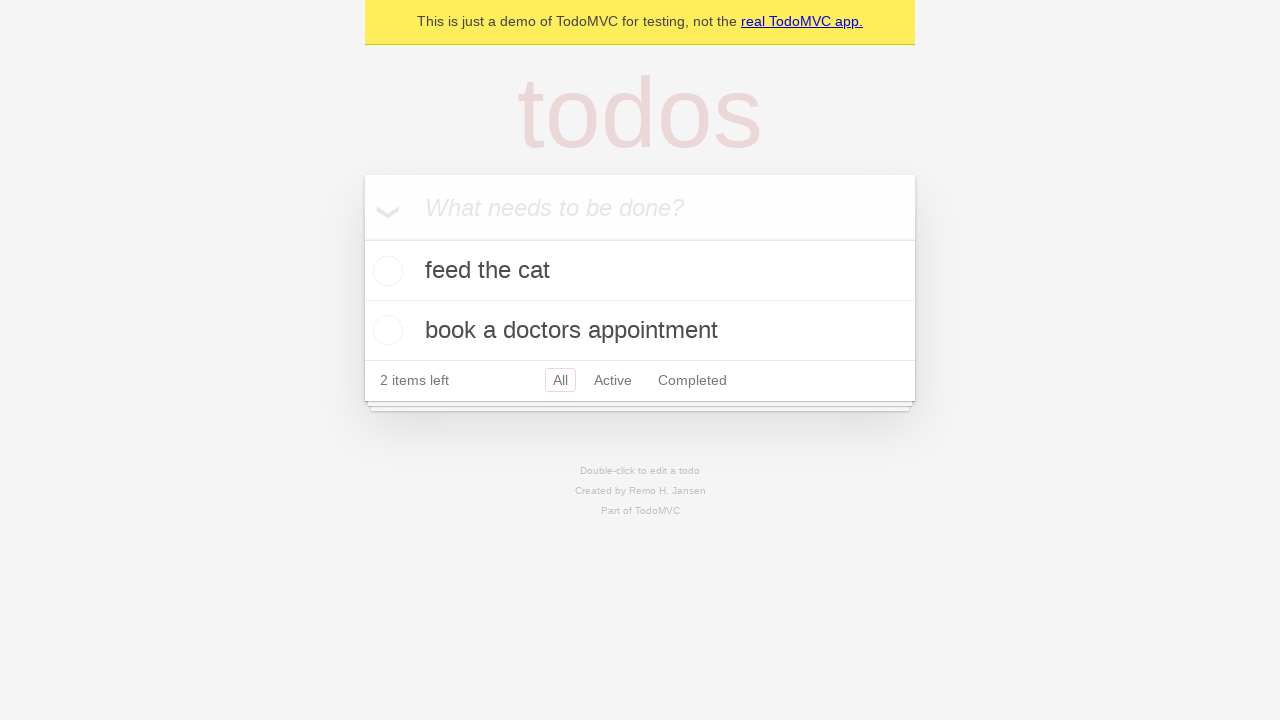